Tests selecting "2 Weeks" paste expiration option from the dropdown on Pastebin homepage

Starting URL: https://pastebin.com

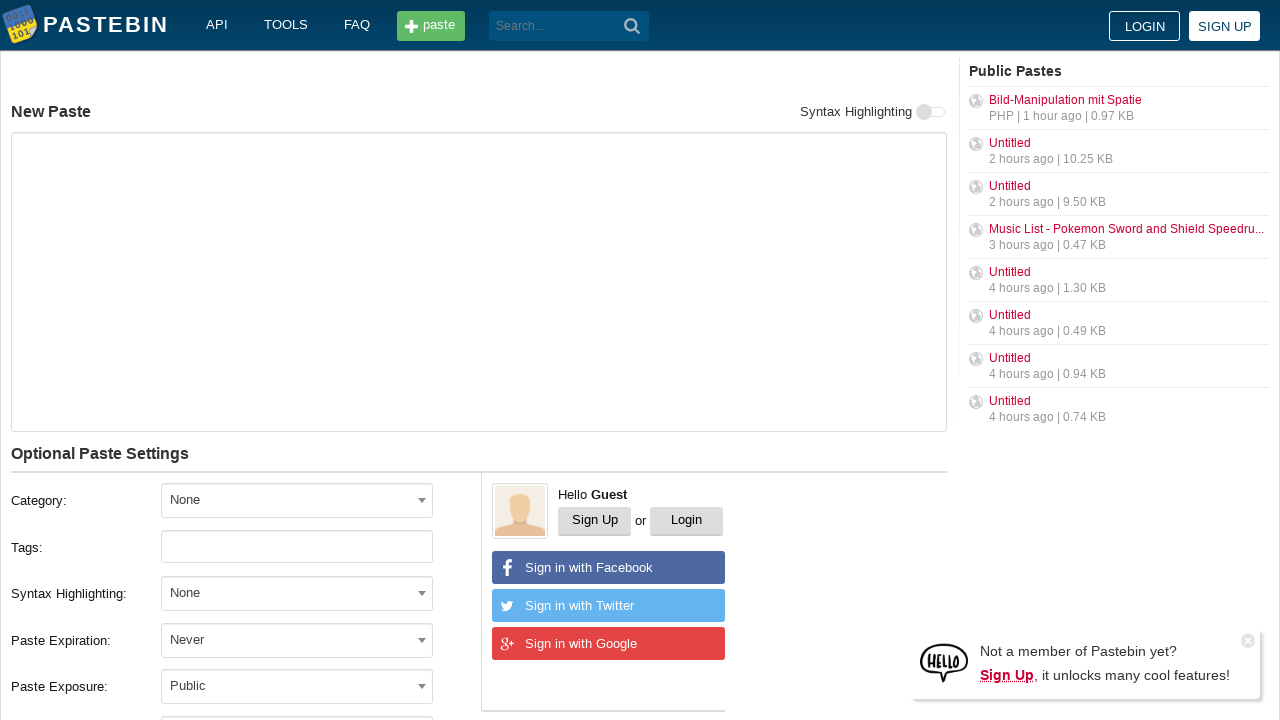

Clicked paste expiration dropdown at (311, 640) on xpath=//label[text()='Paste Expiration:']/following-sibling::div
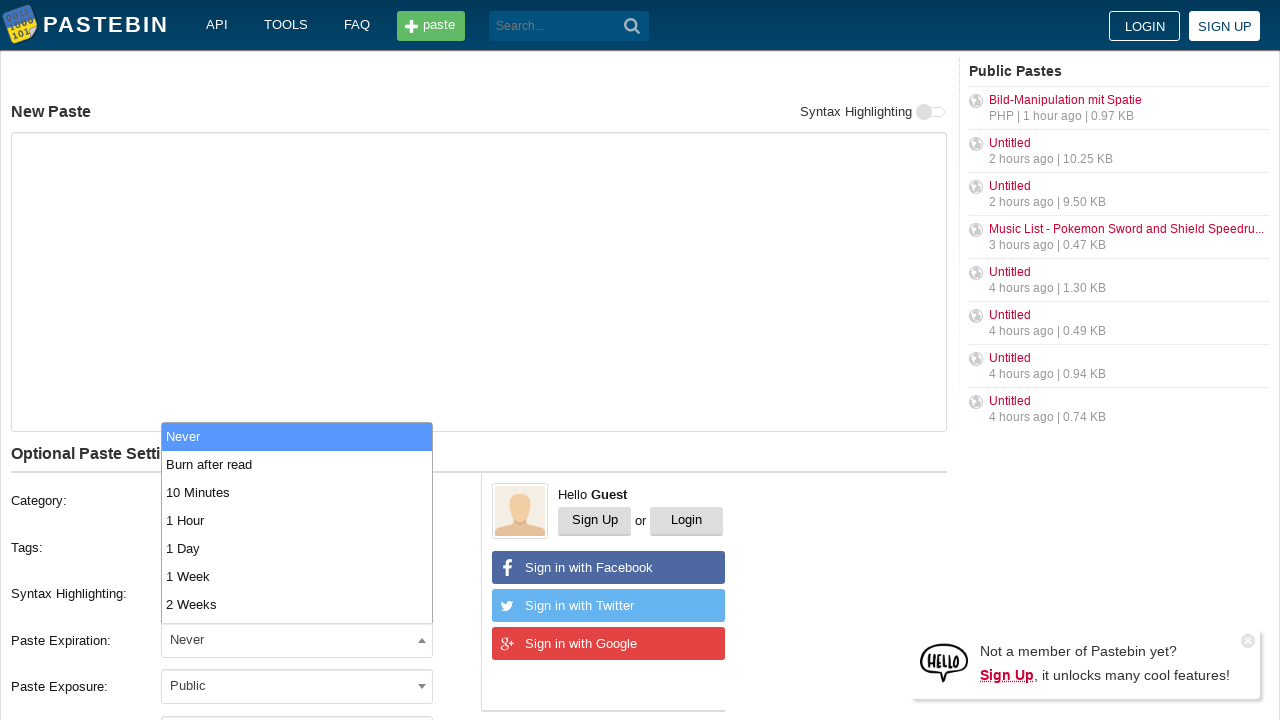

Selected '2 Weeks' from the dropdown options at (297, 604) on xpath=//span[@class='select2-results']//li[text()='2 Weeks']
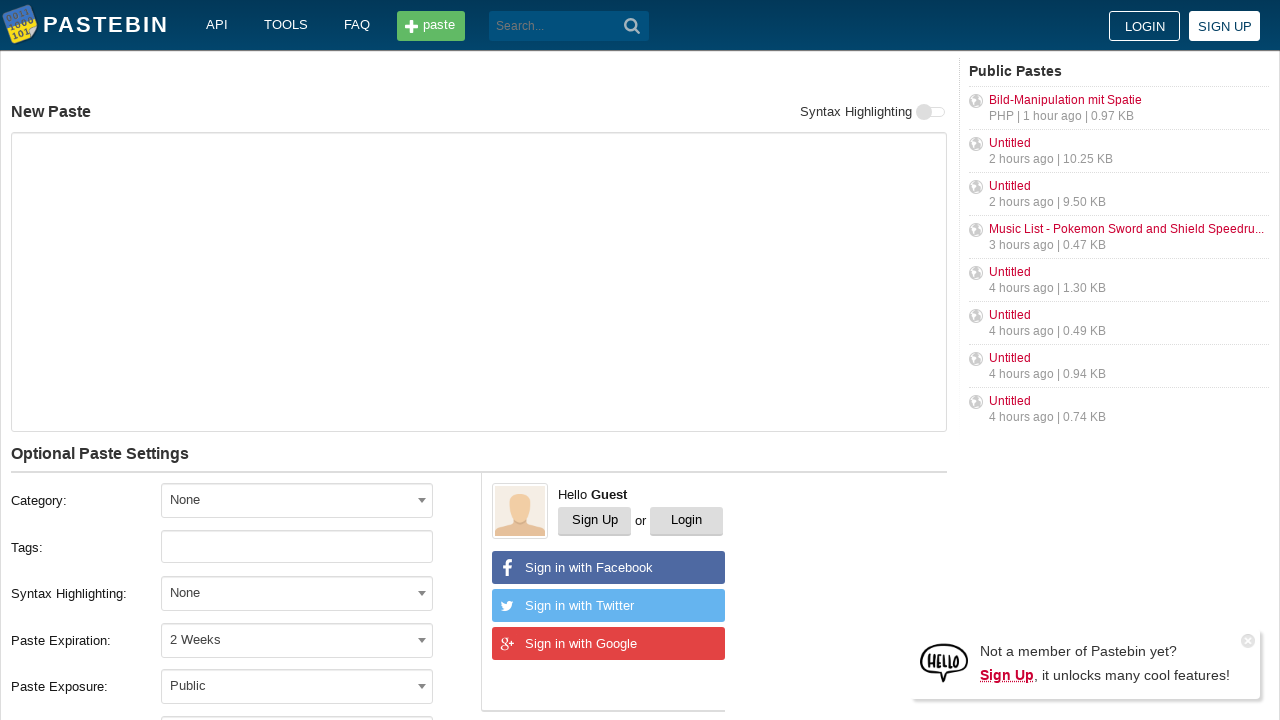

Verified that '2 Weeks' paste expiration option was successfully selected
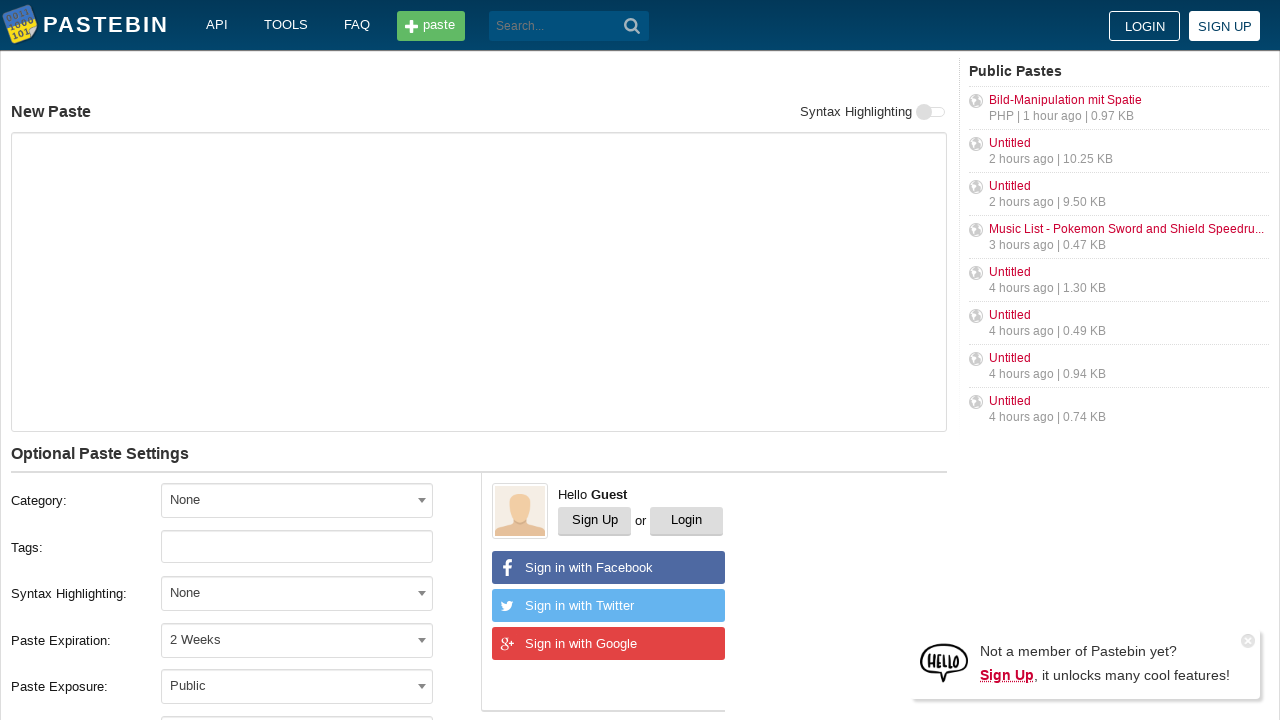

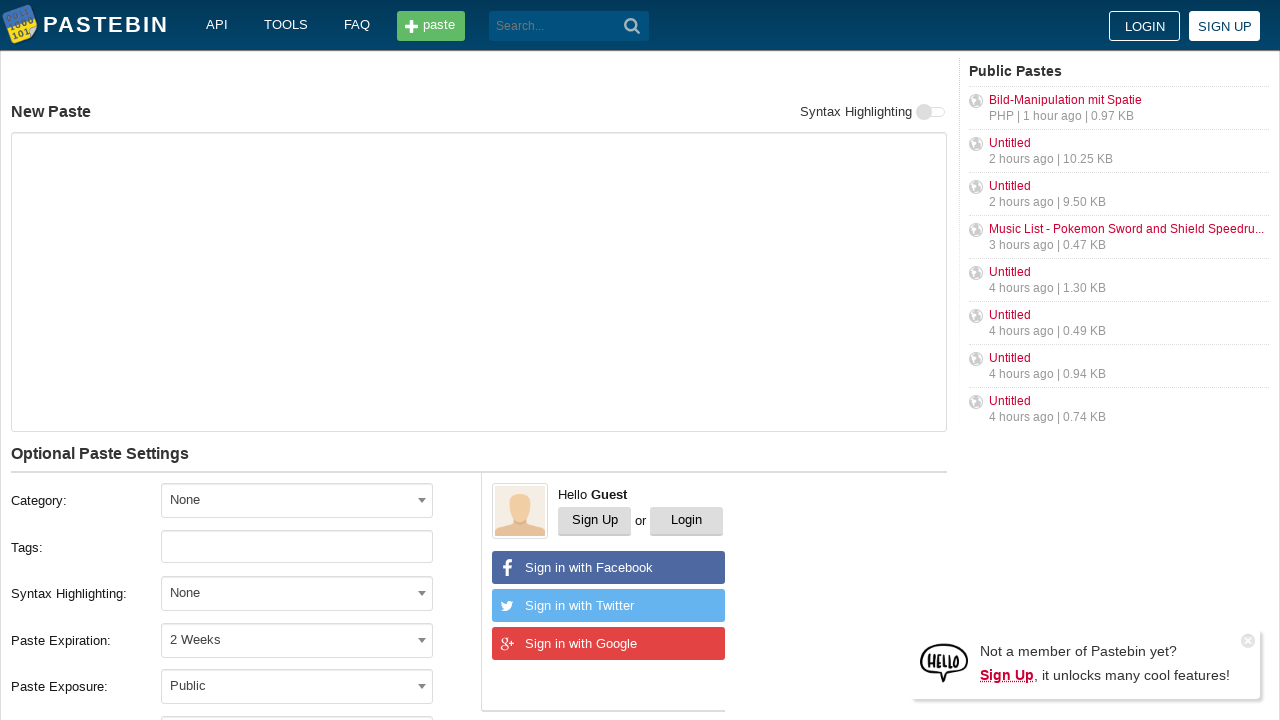